Tests date picker functionality by clicking on a date input field to open the calendar

Starting URL: https://www.selenium.dev/selenium/web/web-form.html

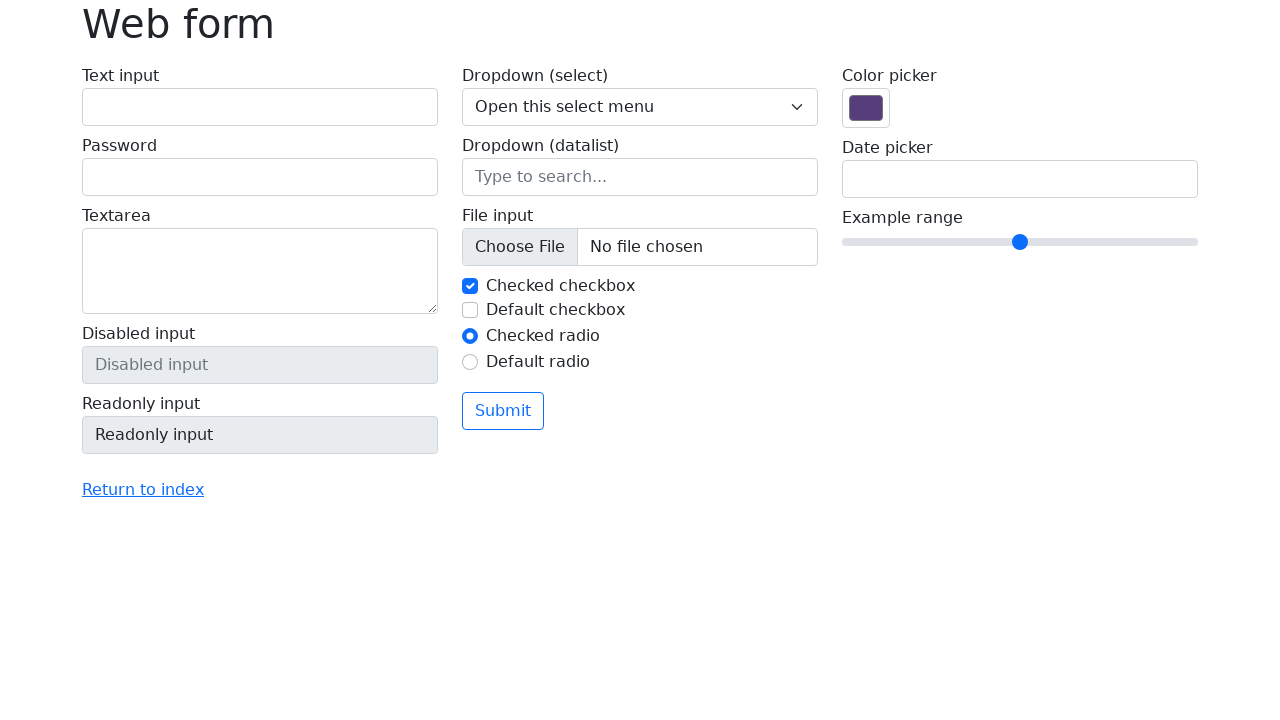

Clicked on date input field to open calendar at (1020, 179) on input[name='my-date']
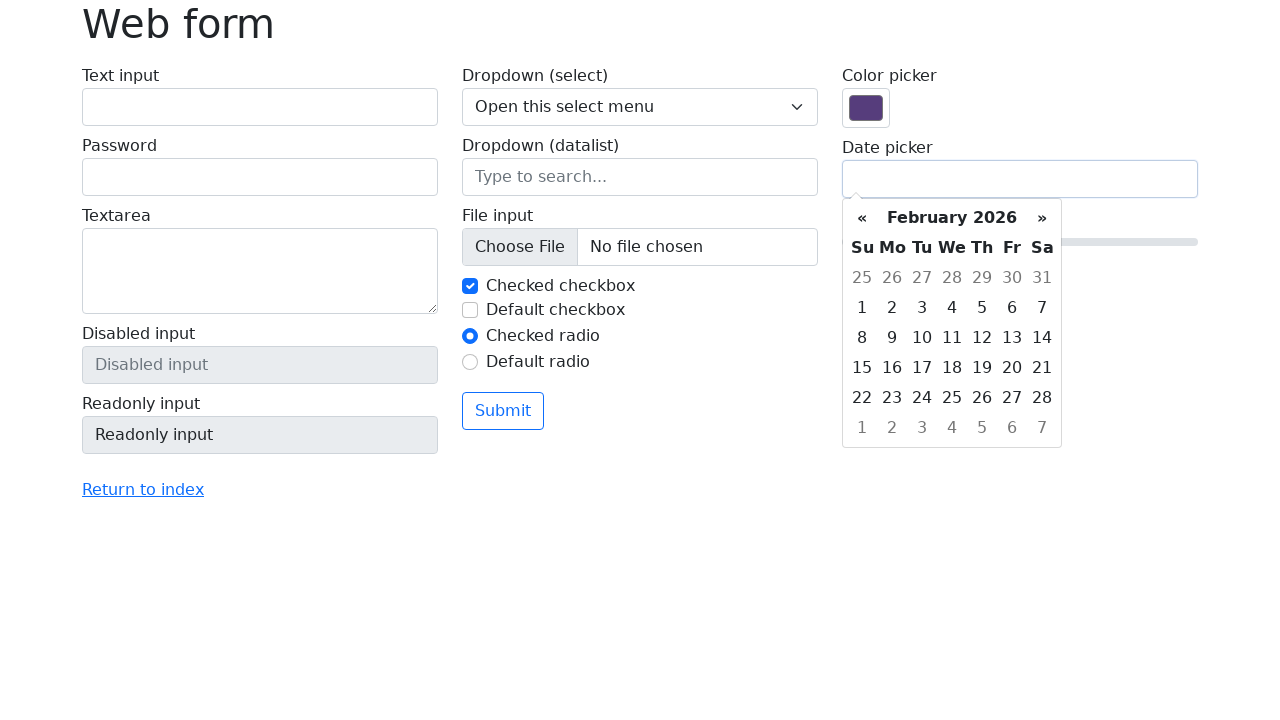

Calendar opened and date picker header loaded
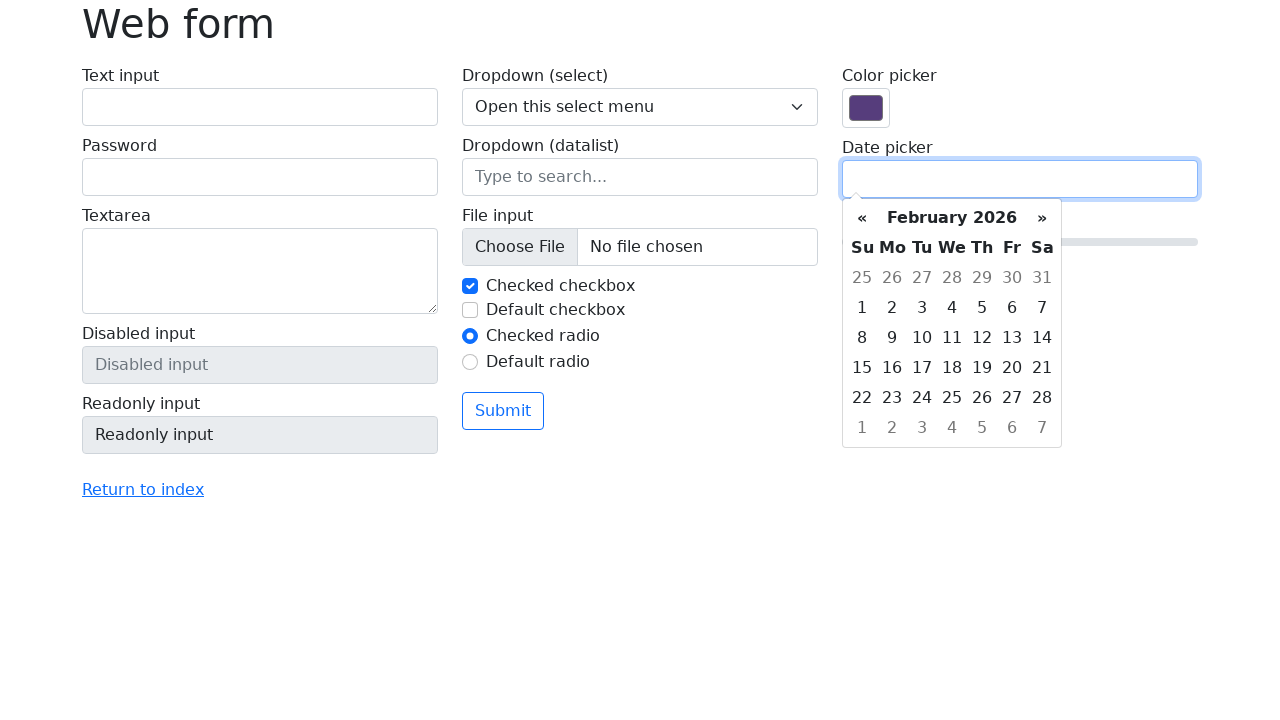

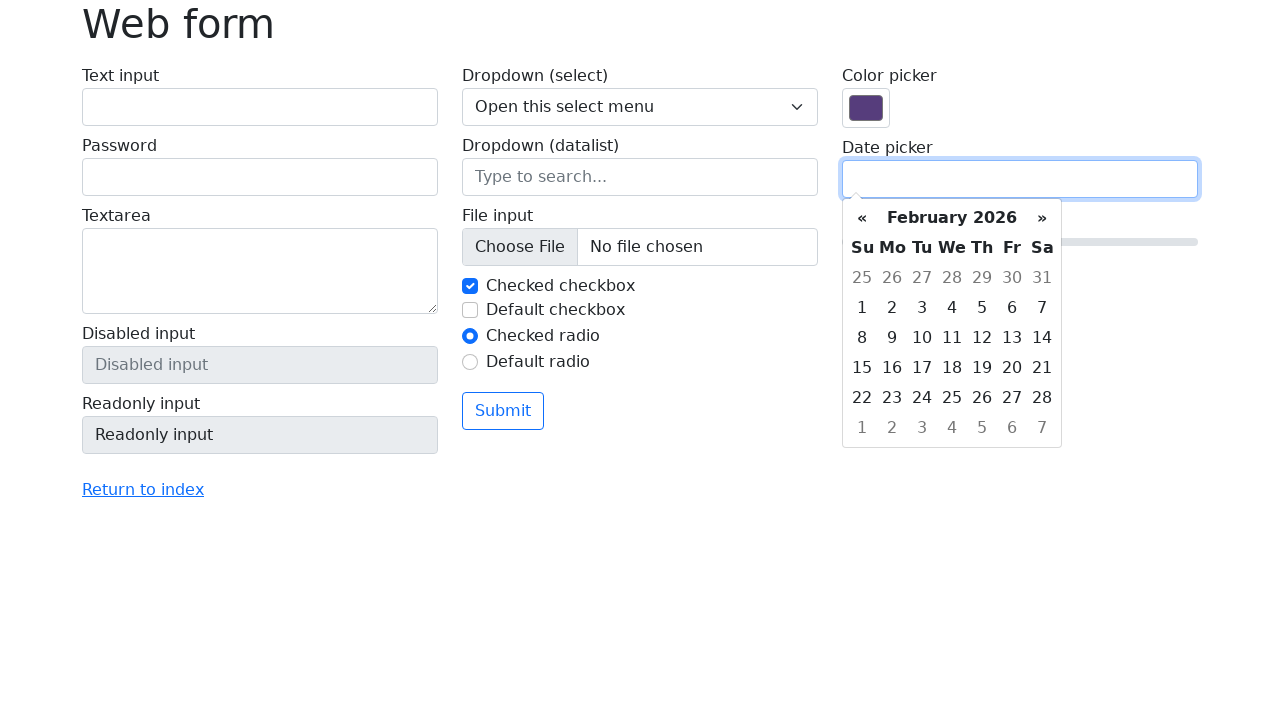